Tests that entered text is trimmed when editing a todo item

Starting URL: https://demo.playwright.dev/todomvc

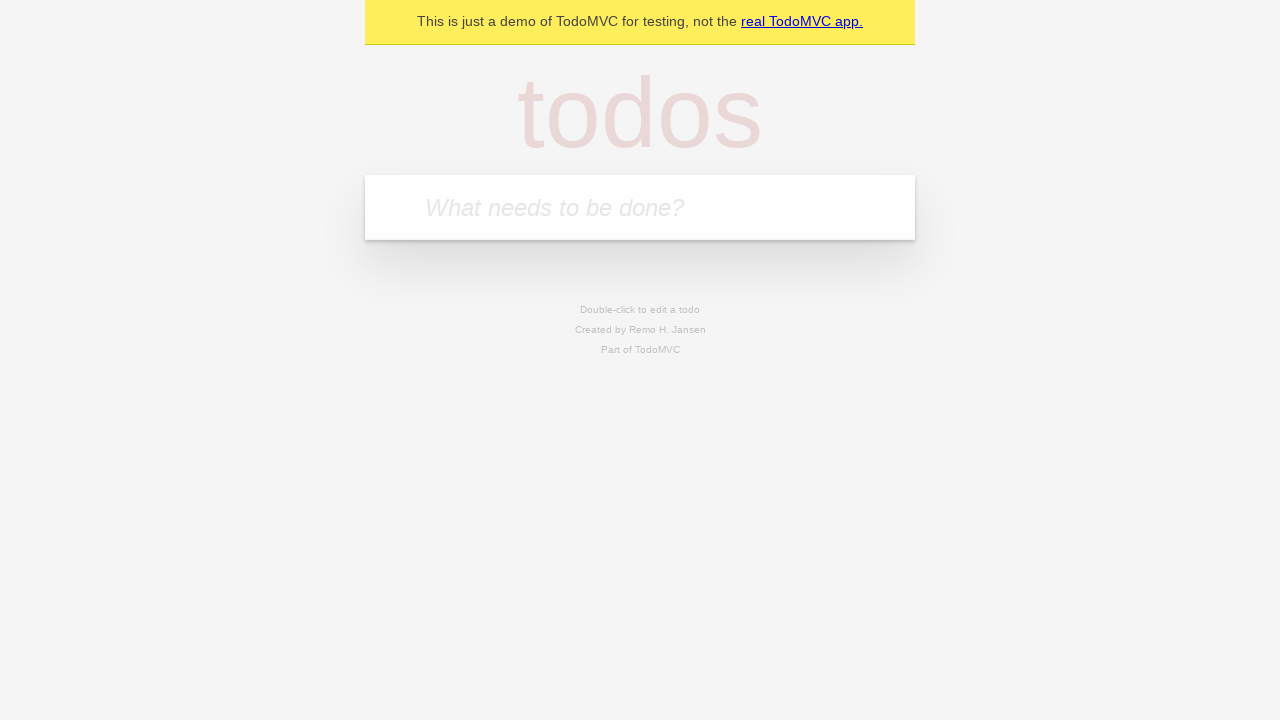

Filled input with first todo item 'buy some cheese' on internal:attr=[placeholder="What needs to be done?"i]
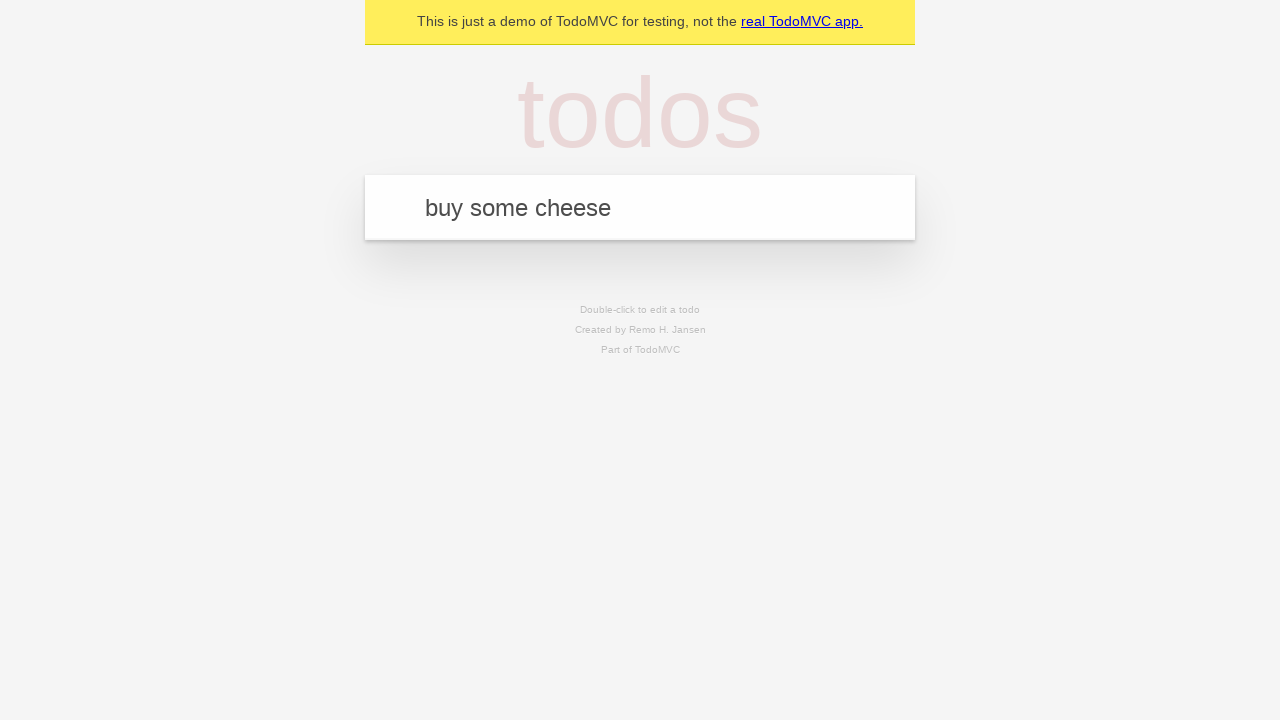

Pressed Enter to add first todo item on internal:attr=[placeholder="What needs to be done?"i]
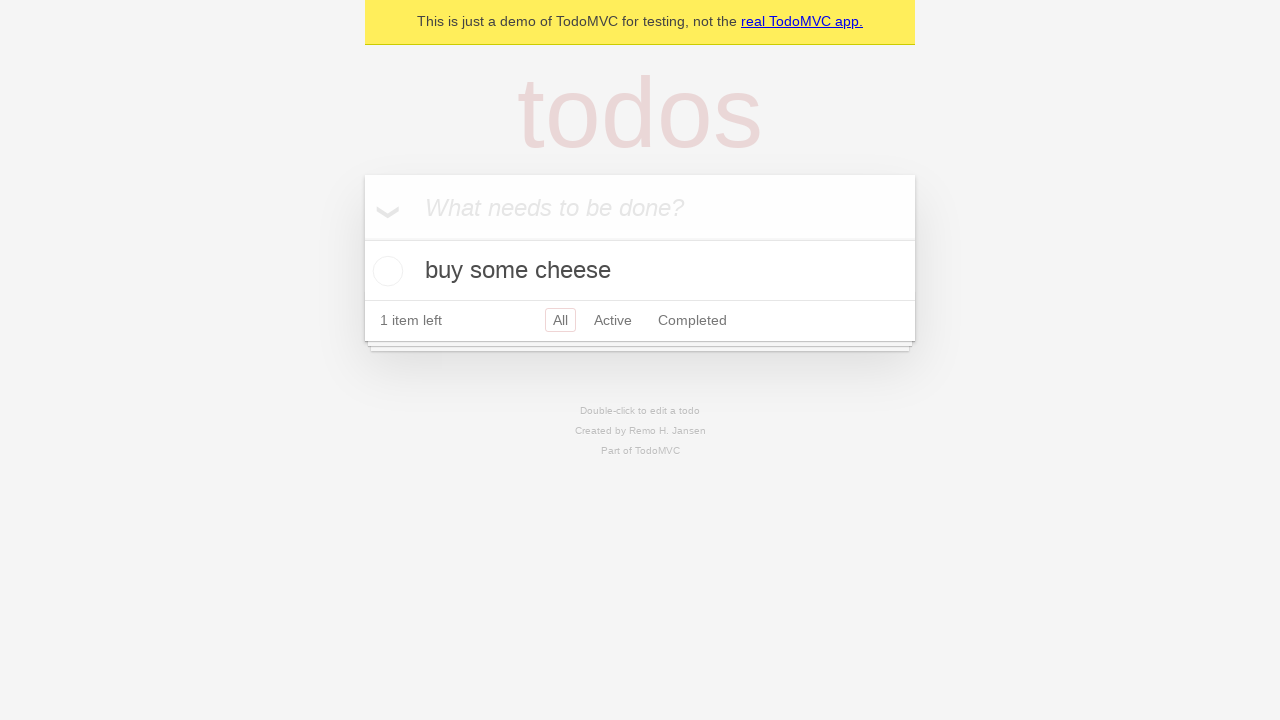

Filled input with second todo item 'feed the cat' on internal:attr=[placeholder="What needs to be done?"i]
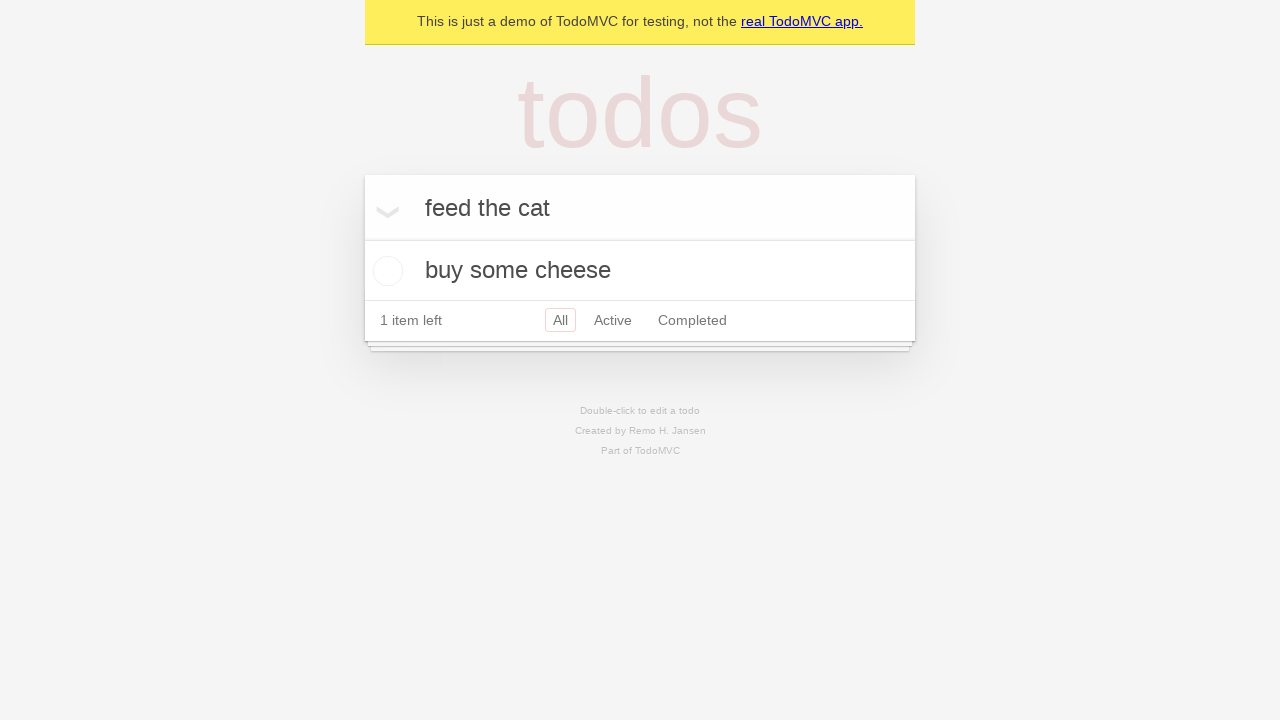

Pressed Enter to add second todo item on internal:attr=[placeholder="What needs to be done?"i]
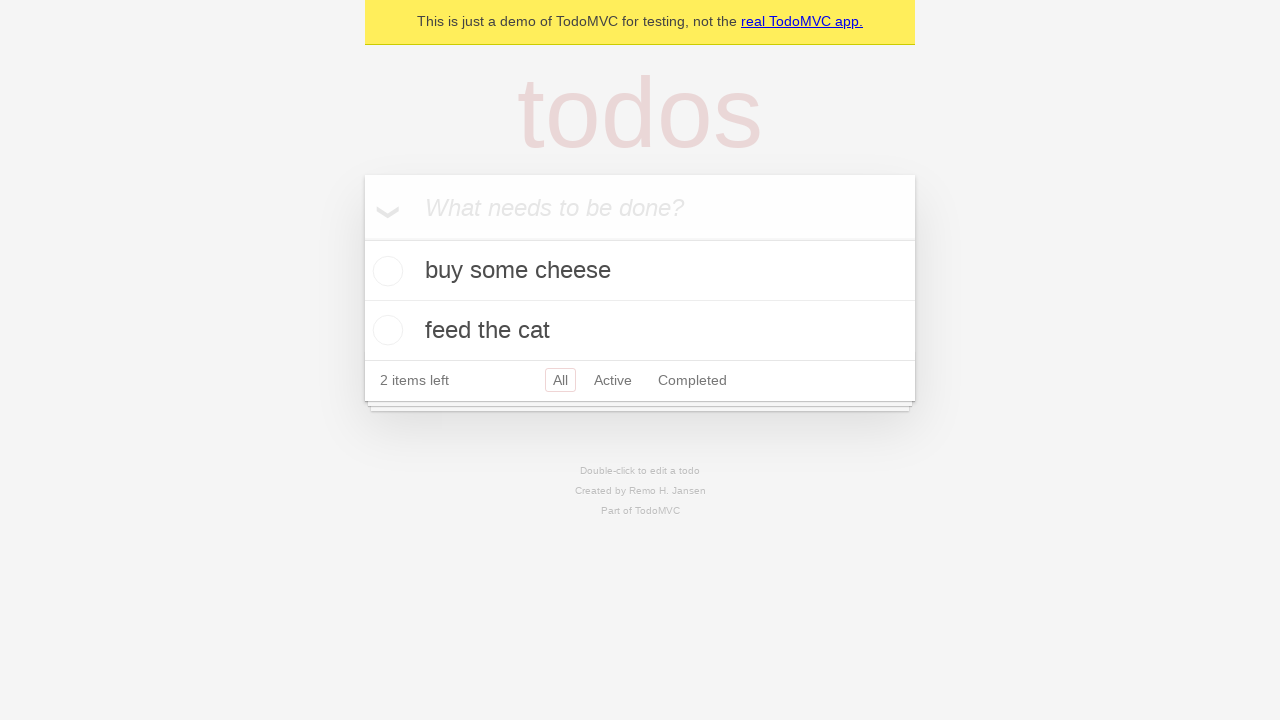

Filled input with third todo item 'book a doctors appointment' on internal:attr=[placeholder="What needs to be done?"i]
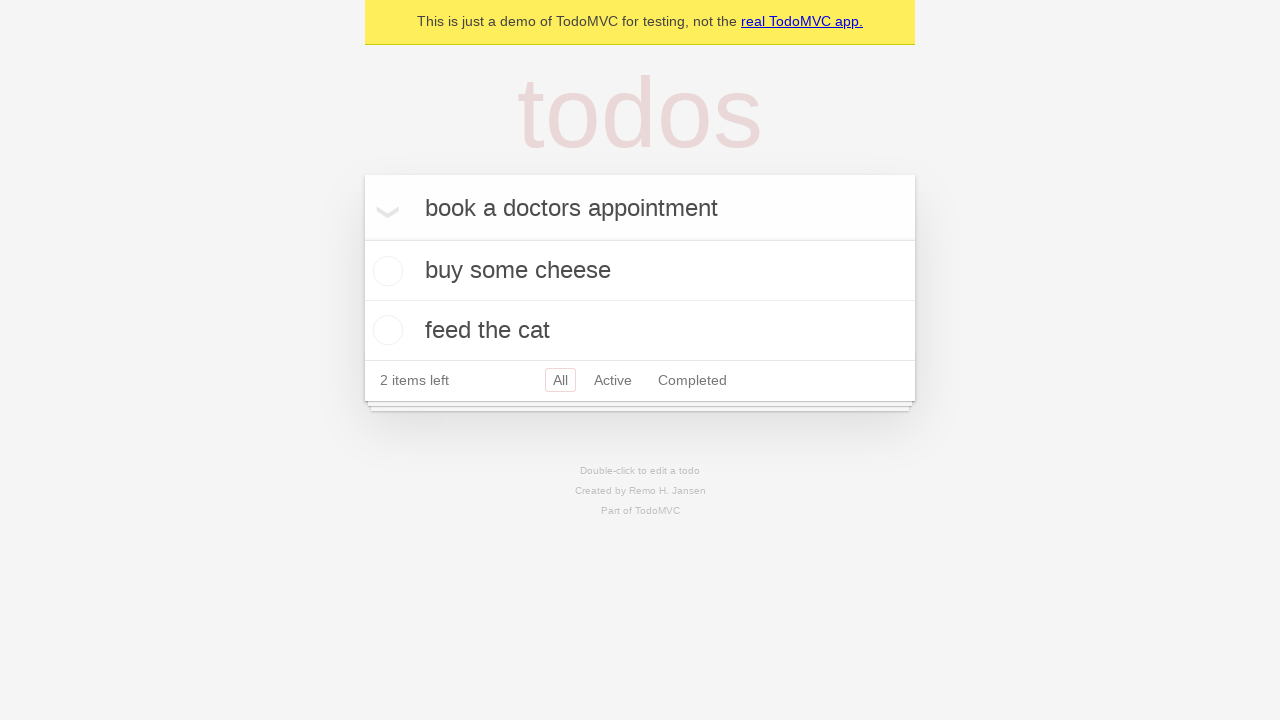

Pressed Enter to add third todo item on internal:attr=[placeholder="What needs to be done?"i]
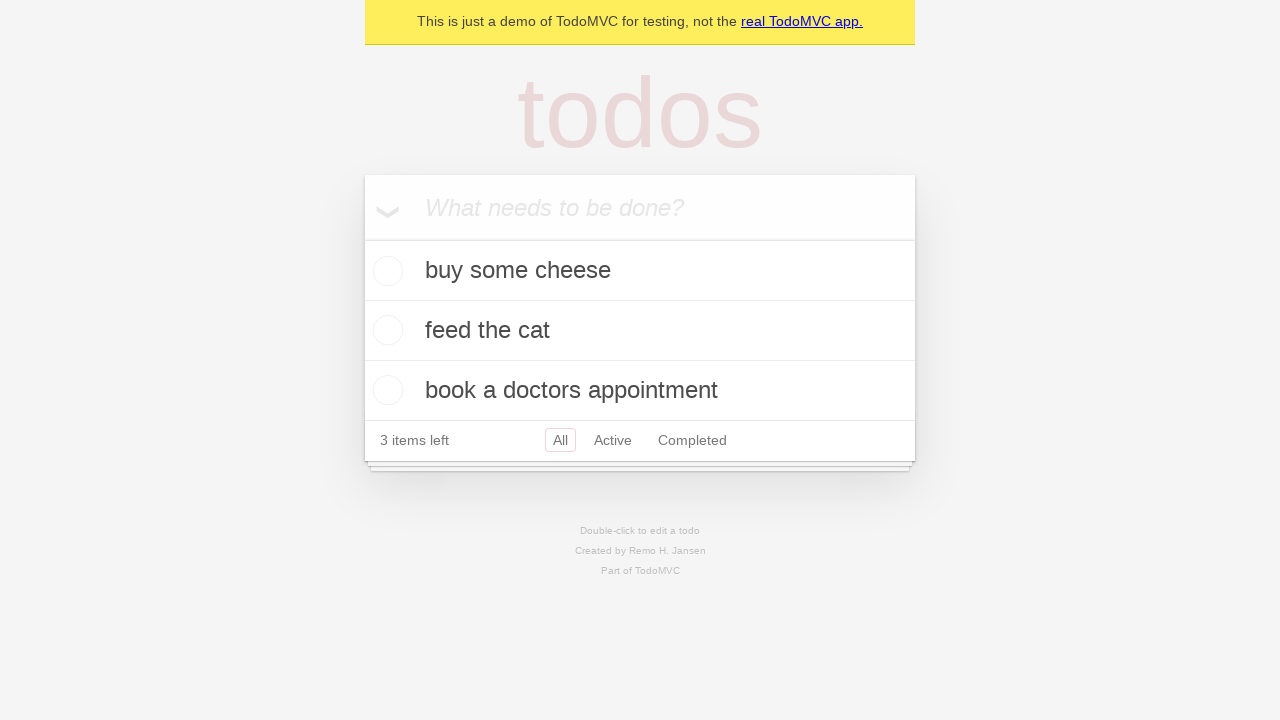

Double-clicked second todo item to enter edit mode at (640, 331) on internal:testid=[data-testid="todo-item"s] >> nth=1
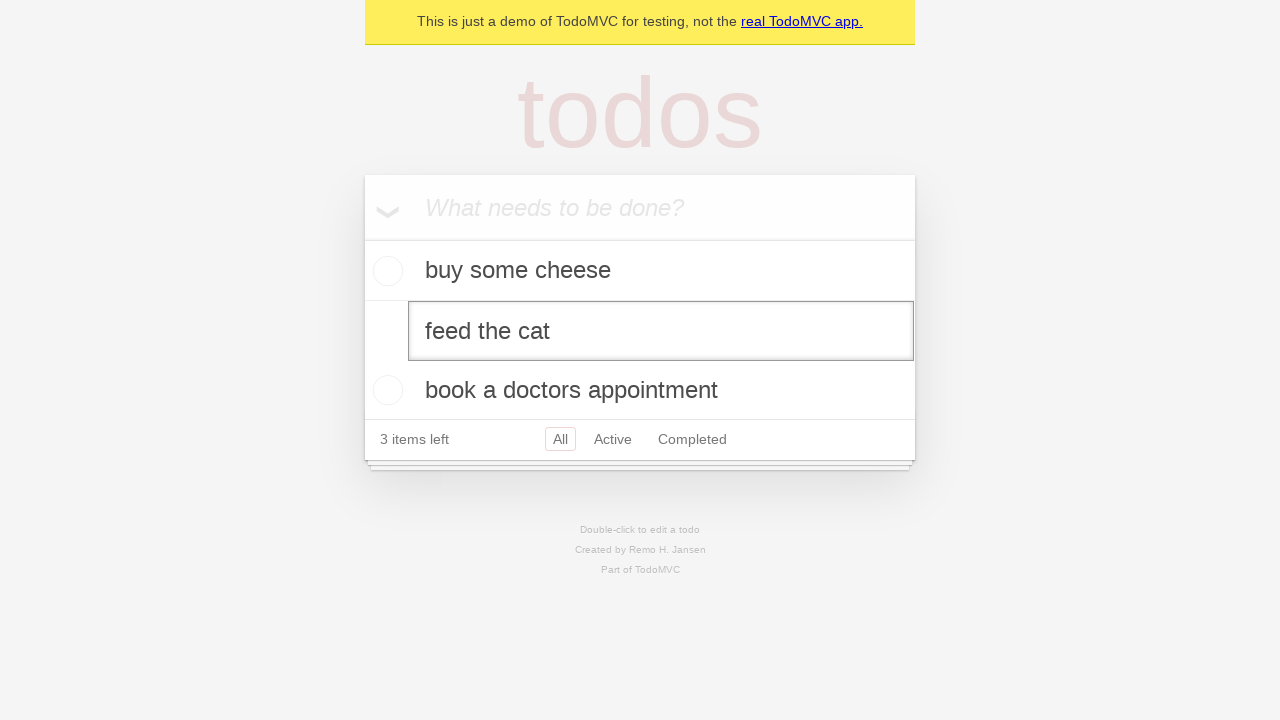

Filled edit textbox with text containing leading and trailing spaces on internal:testid=[data-testid="todo-item"s] >> nth=1 >> internal:role=textbox[nam
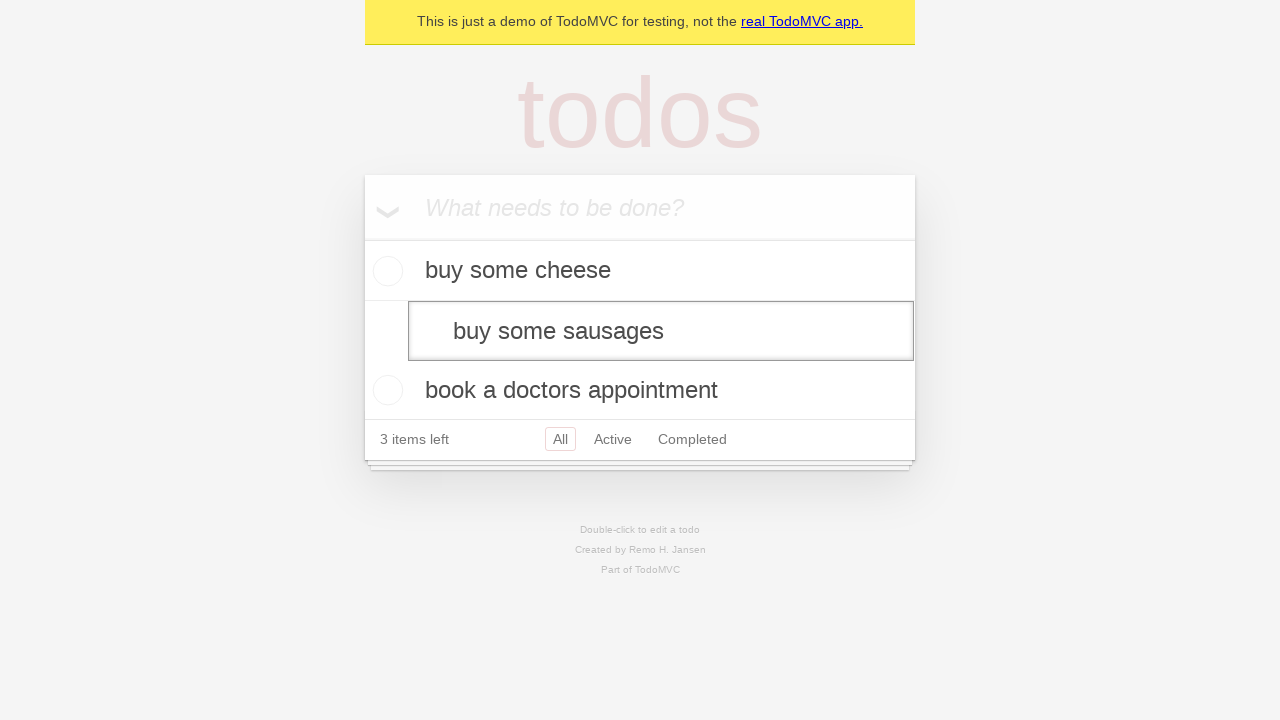

Pressed Enter to confirm edited todo item and verify text is trimmed on internal:testid=[data-testid="todo-item"s] >> nth=1 >> internal:role=textbox[nam
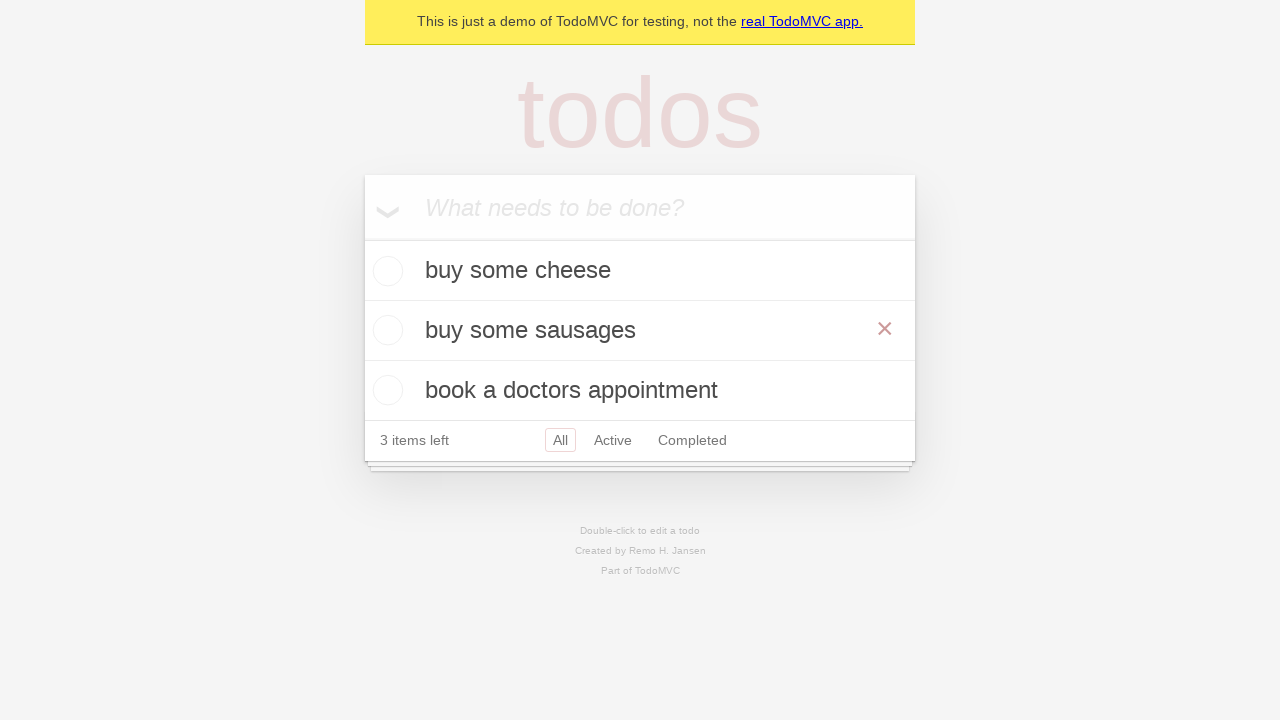

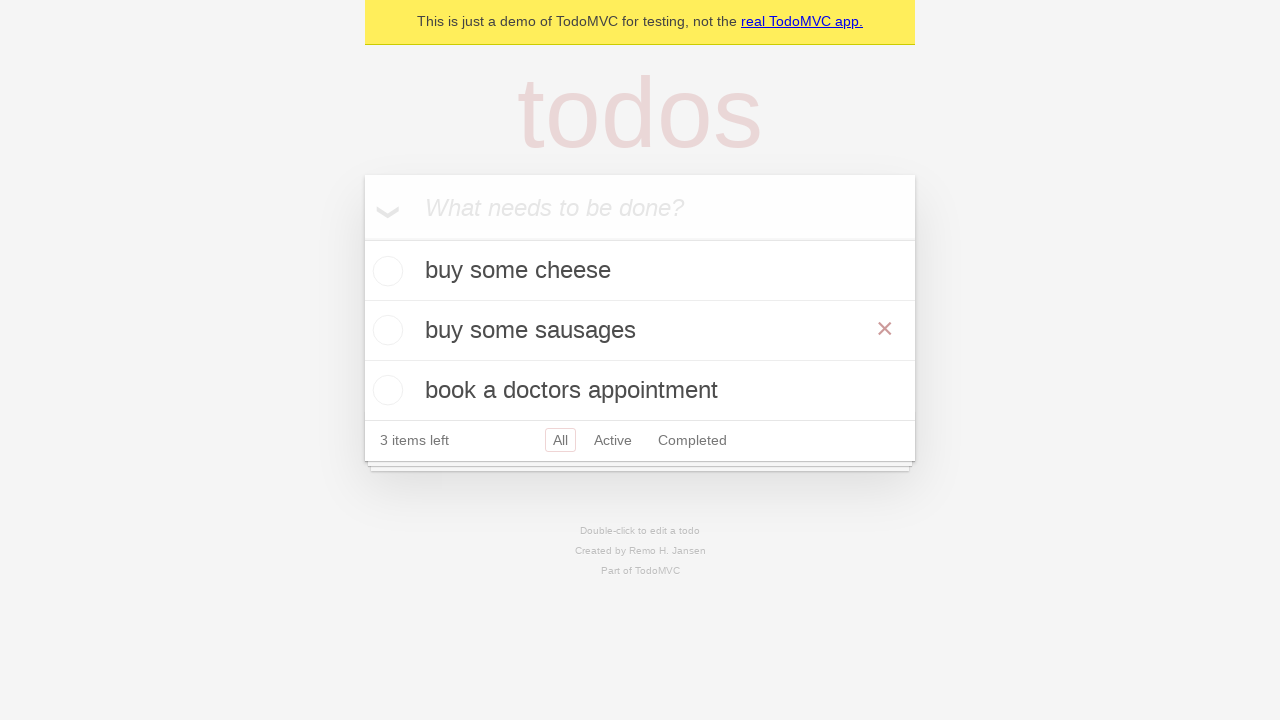